Tests browser window and tab handling functionality by opening new tabs and separate windows, switching between them, and closing them on a demo automation testing site.

Starting URL: http://demo.automationtesting.in/Windows.html

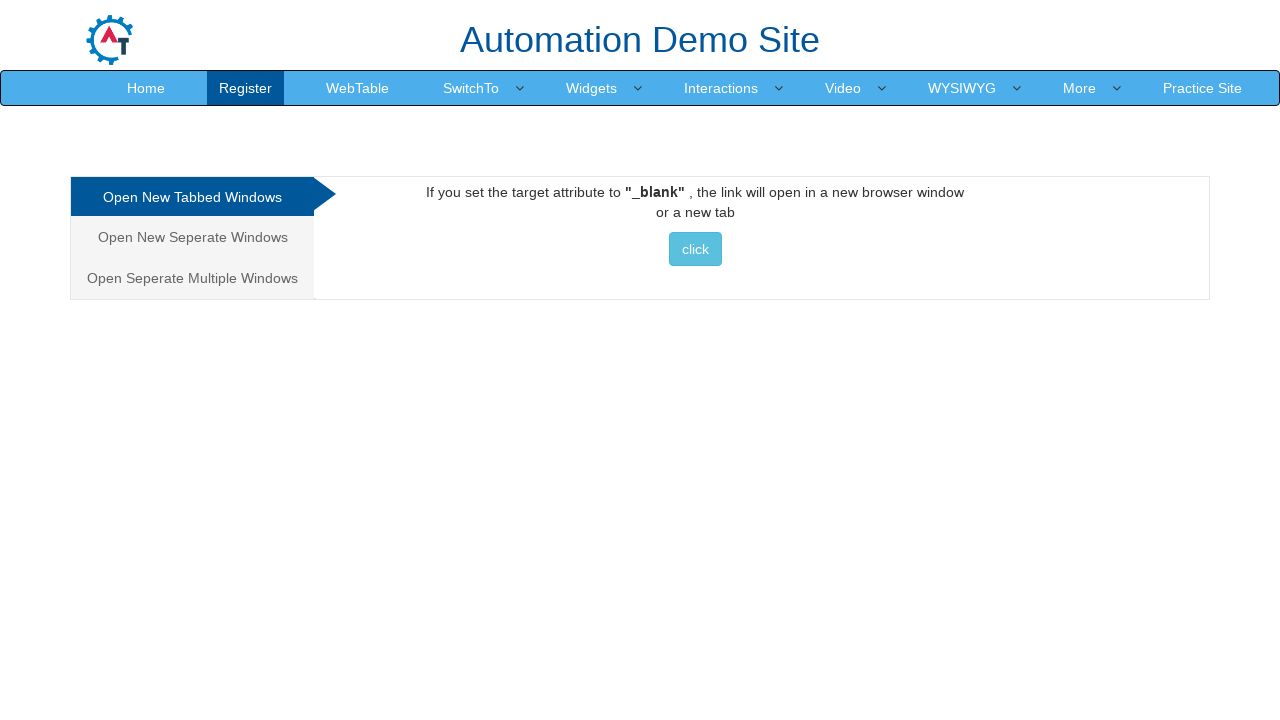

Clicked on first tab option (Open New Tabbed Window) at (192, 197) on .nav-tabs > li:nth-child(1) > a
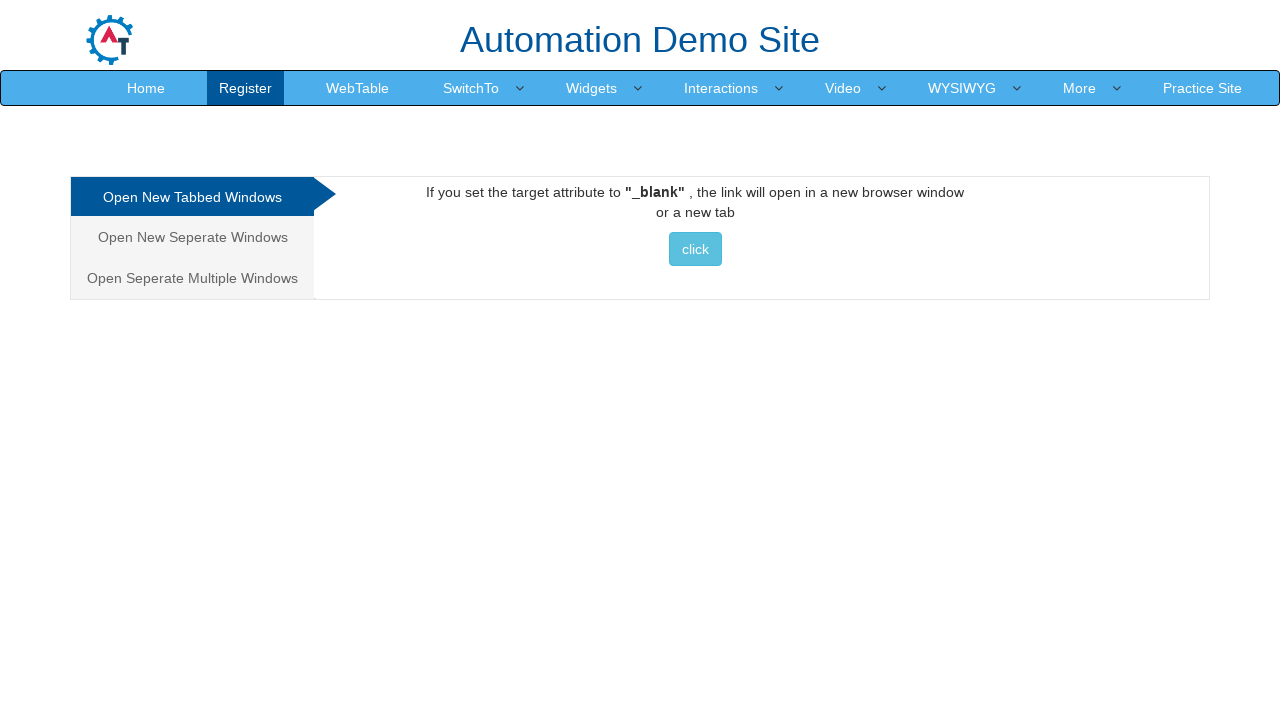

Clicked button to open new tab at (695, 249) on #Tabbed > a > button
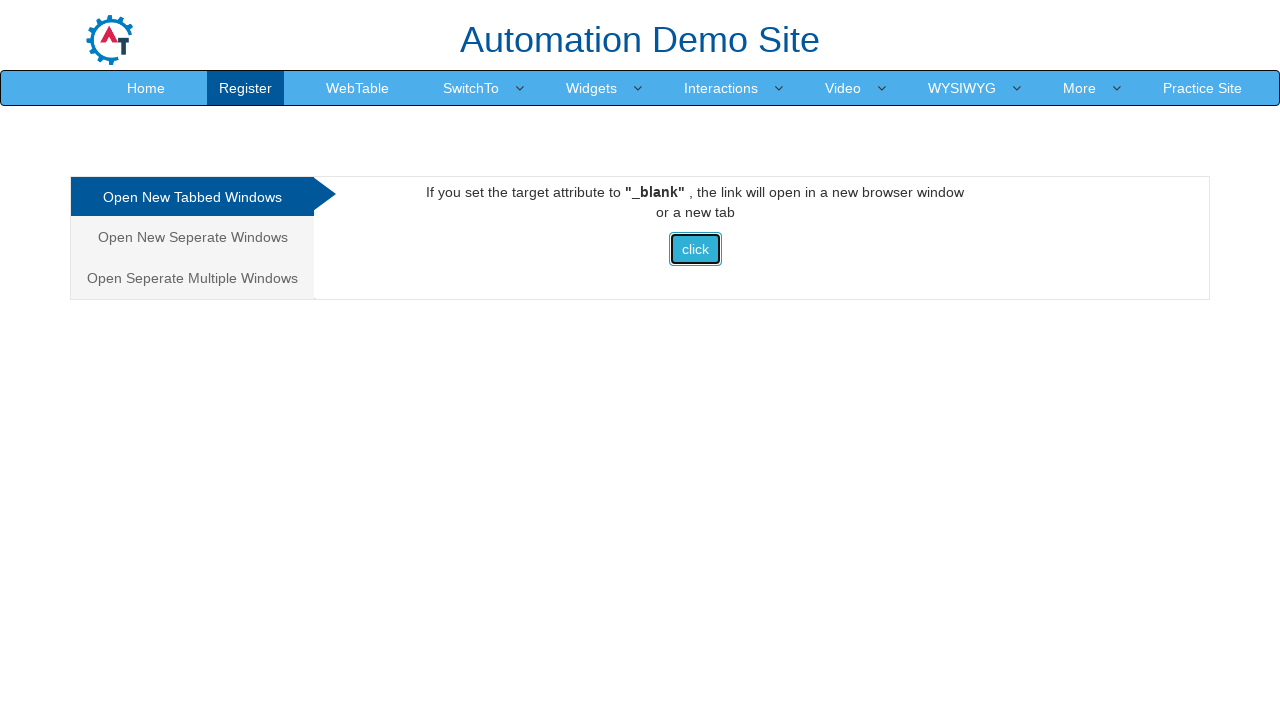

New tab opened and context switched at (695, 249) on #Tabbed > a > button
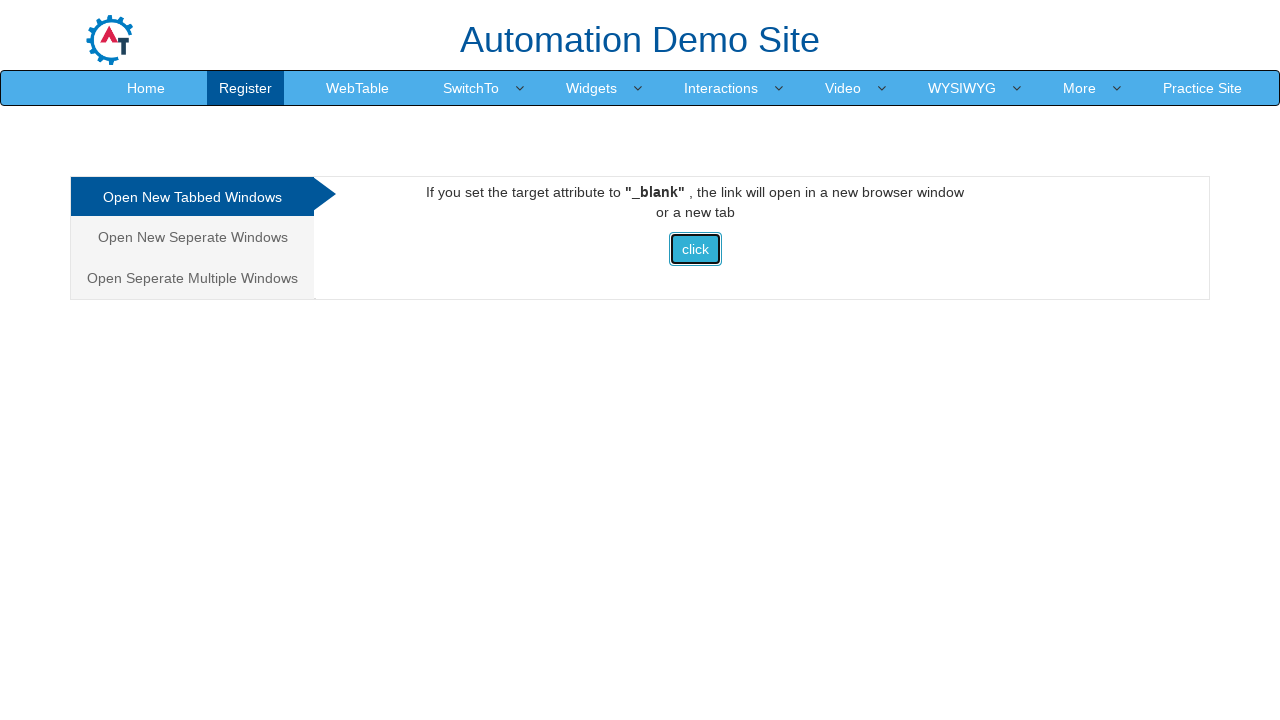

New tab finished loading
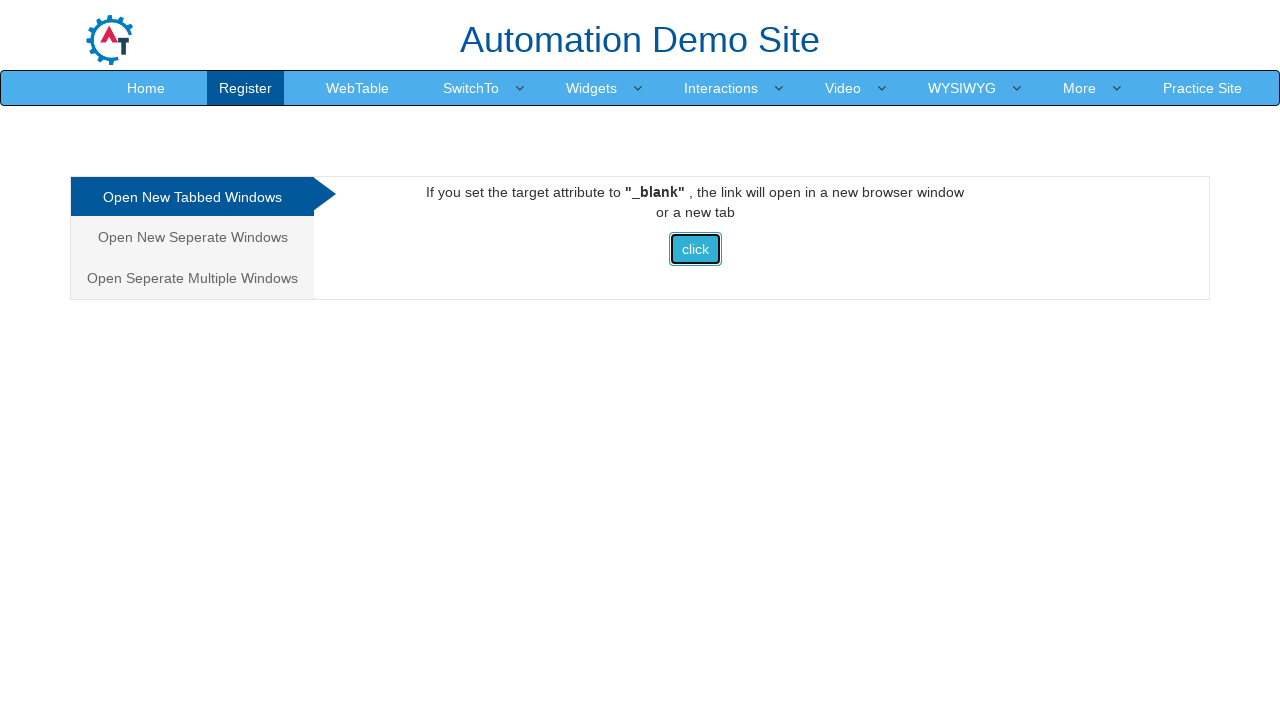

Closed the new tab
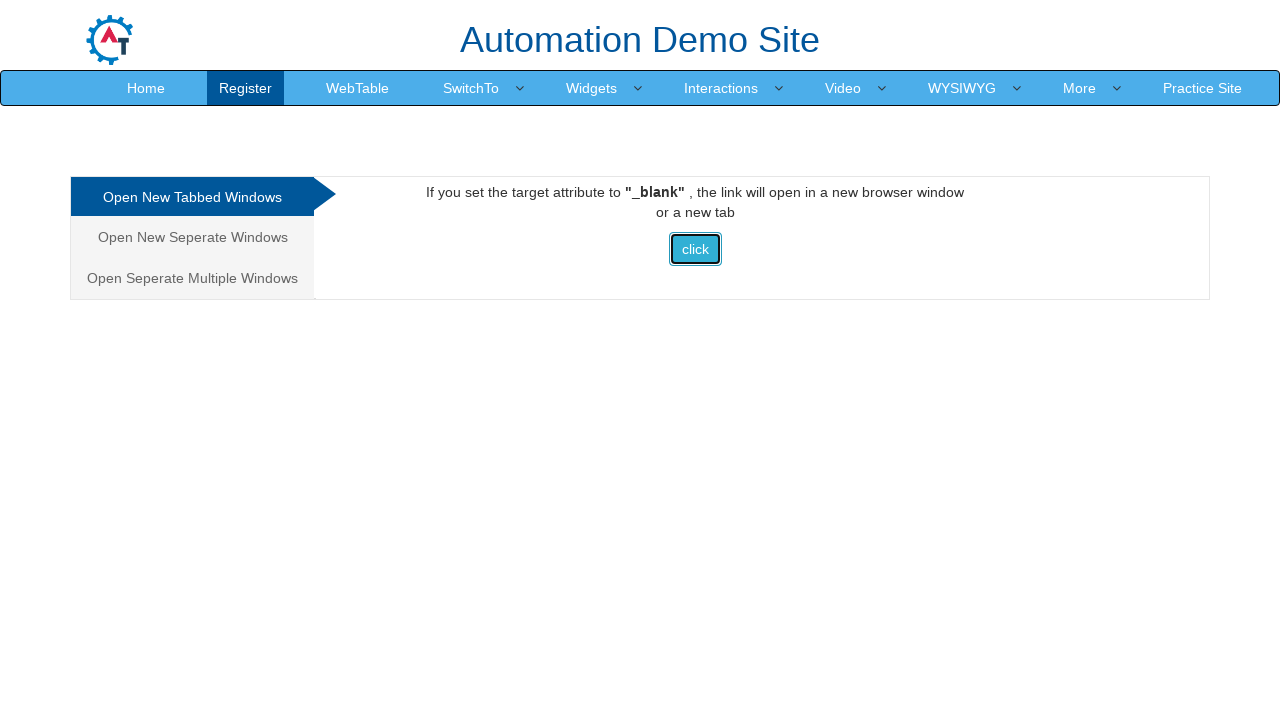

Clicked on second tab option (Open New Separate Windows) at (192, 237) on .nav-tabs > li:nth-child(2) > a
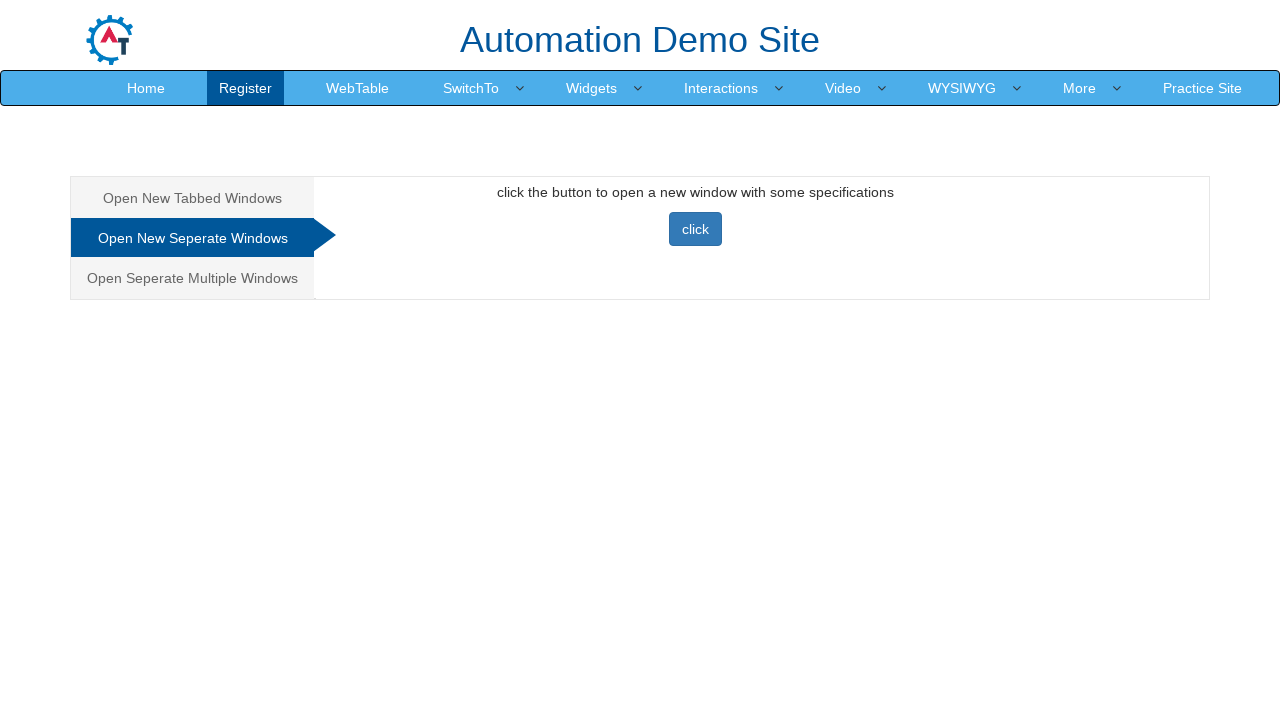

New separate window opened at (695, 229) on #Seperate > button
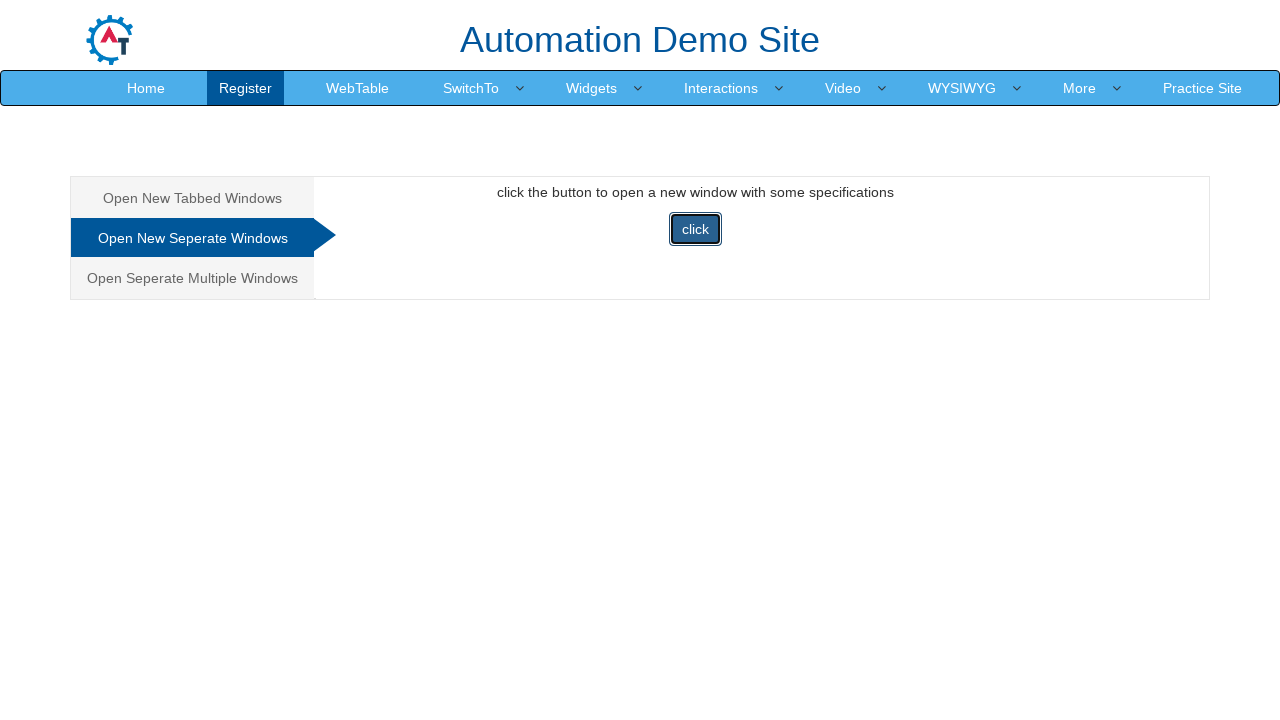

New separate window finished loading
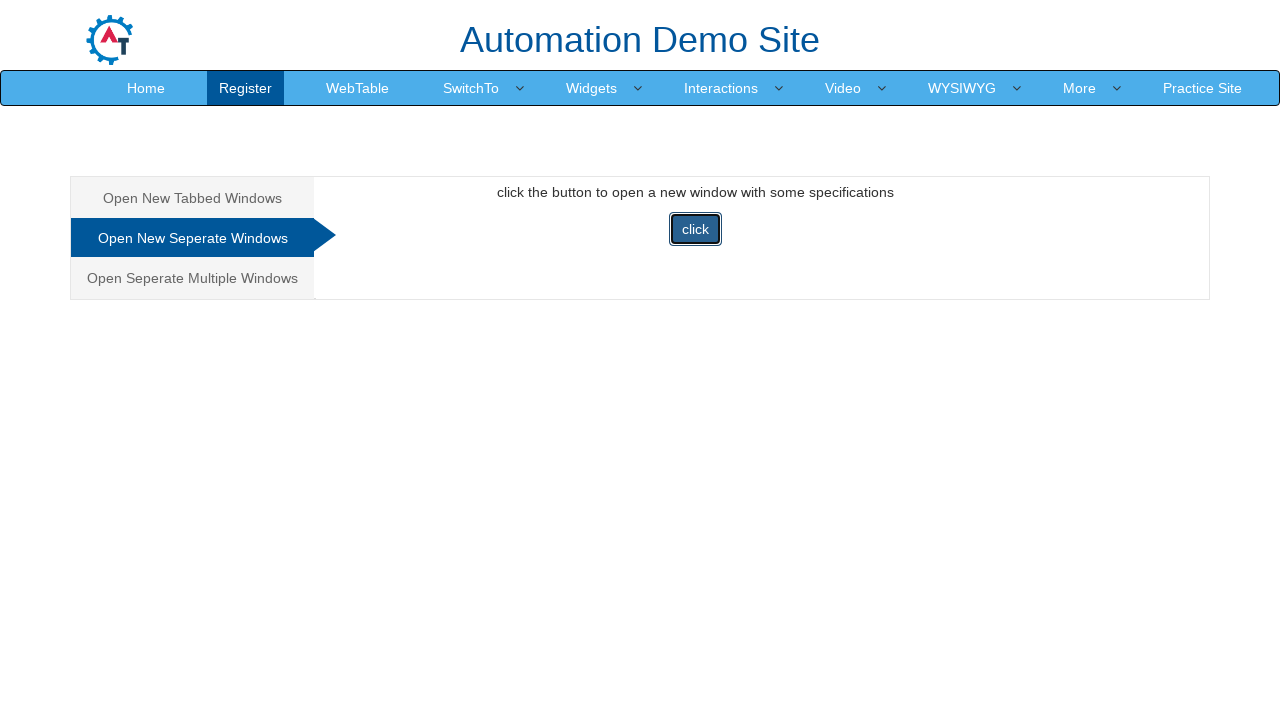

Closed the new separate window
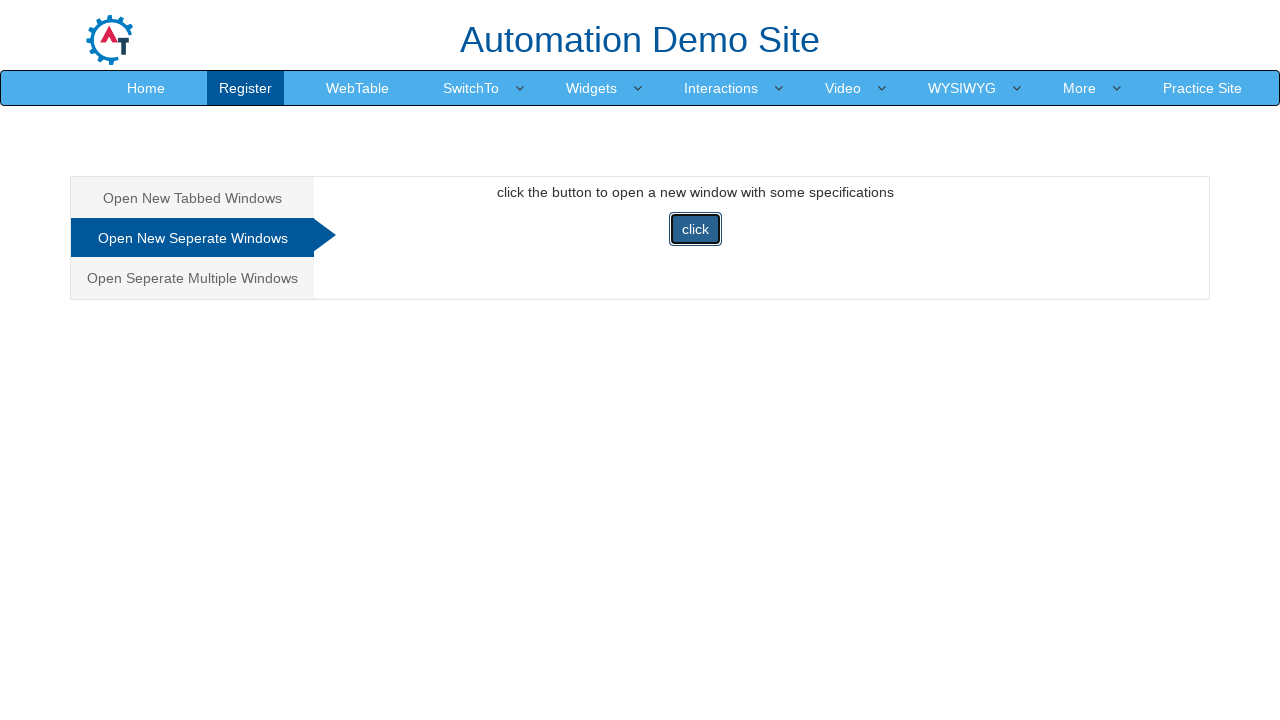

Clicked on third tab option (Open Multiple Windows) at (192, 278) on .nav-tabs > li:nth-child(3) > a
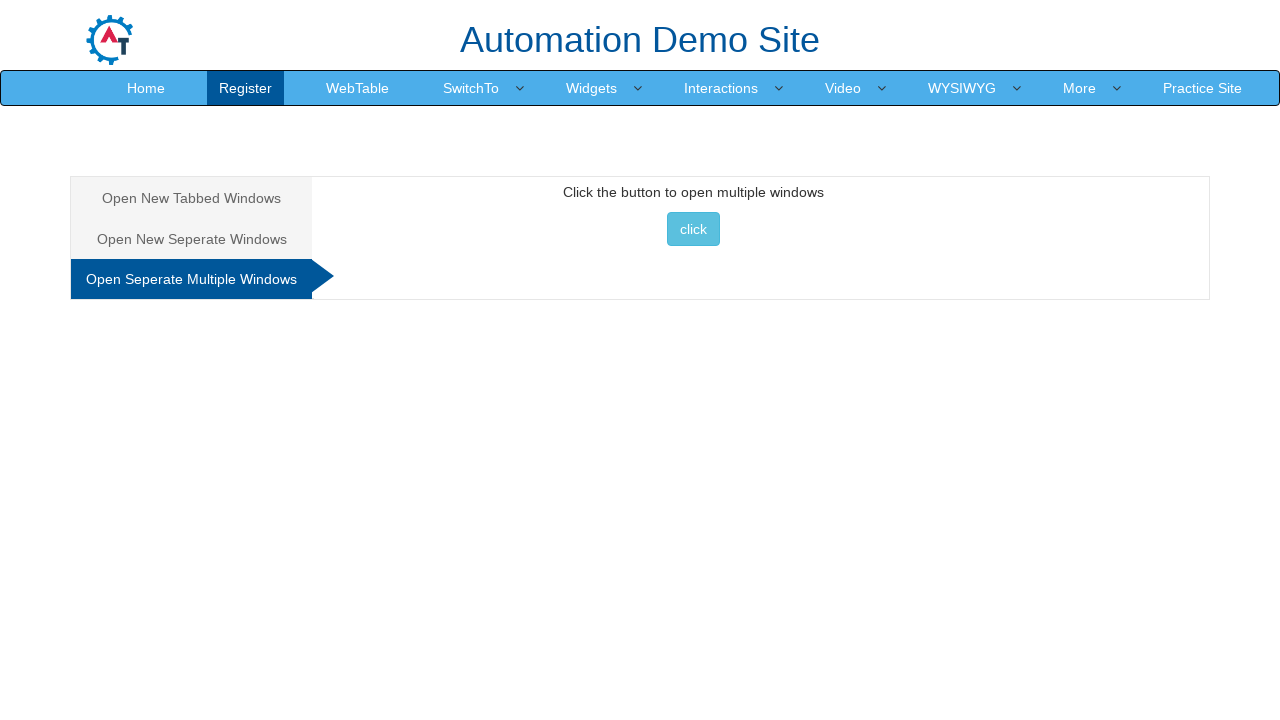

Clicked button to open multiple windows at (693, 229) on #Multiple > button
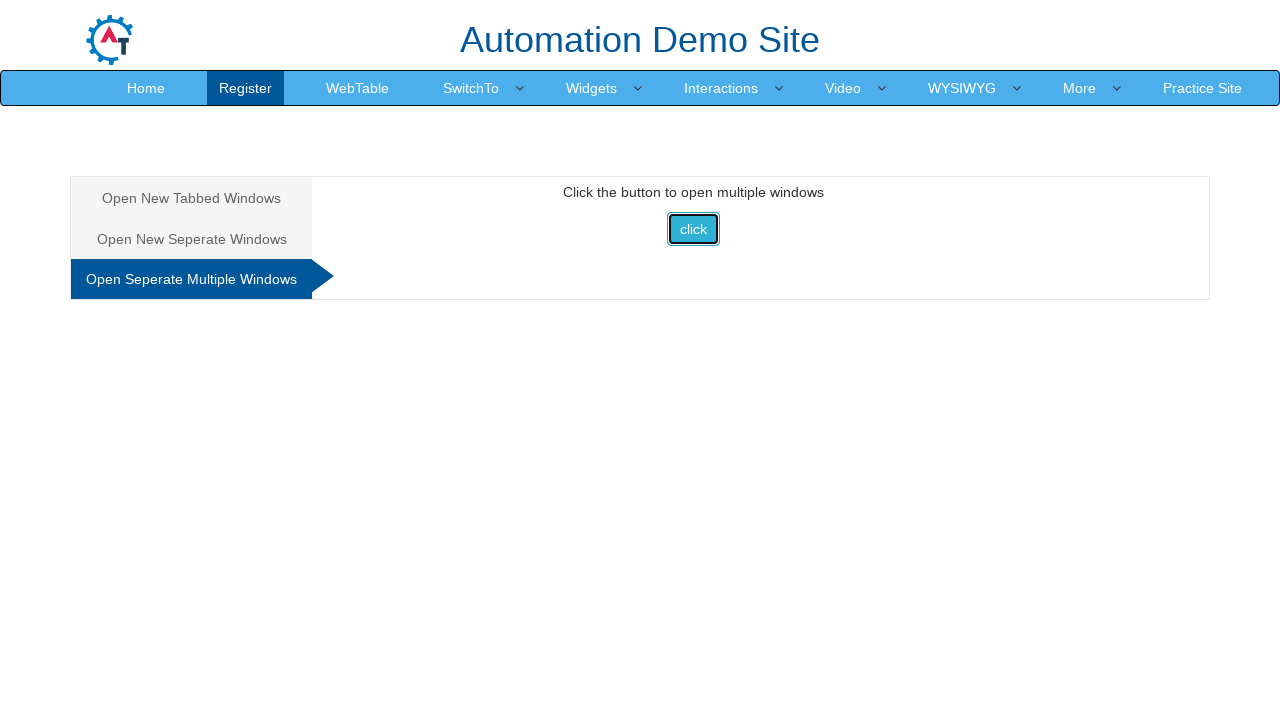

Waited for multiple windows to open
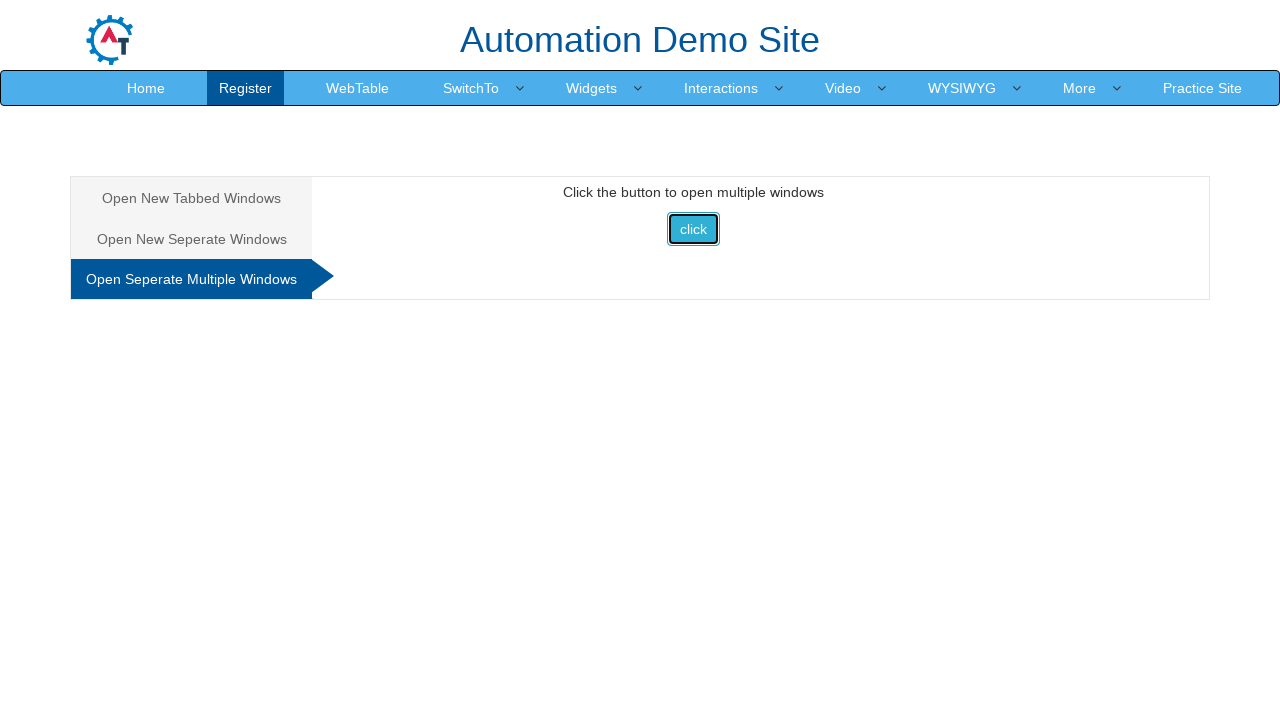

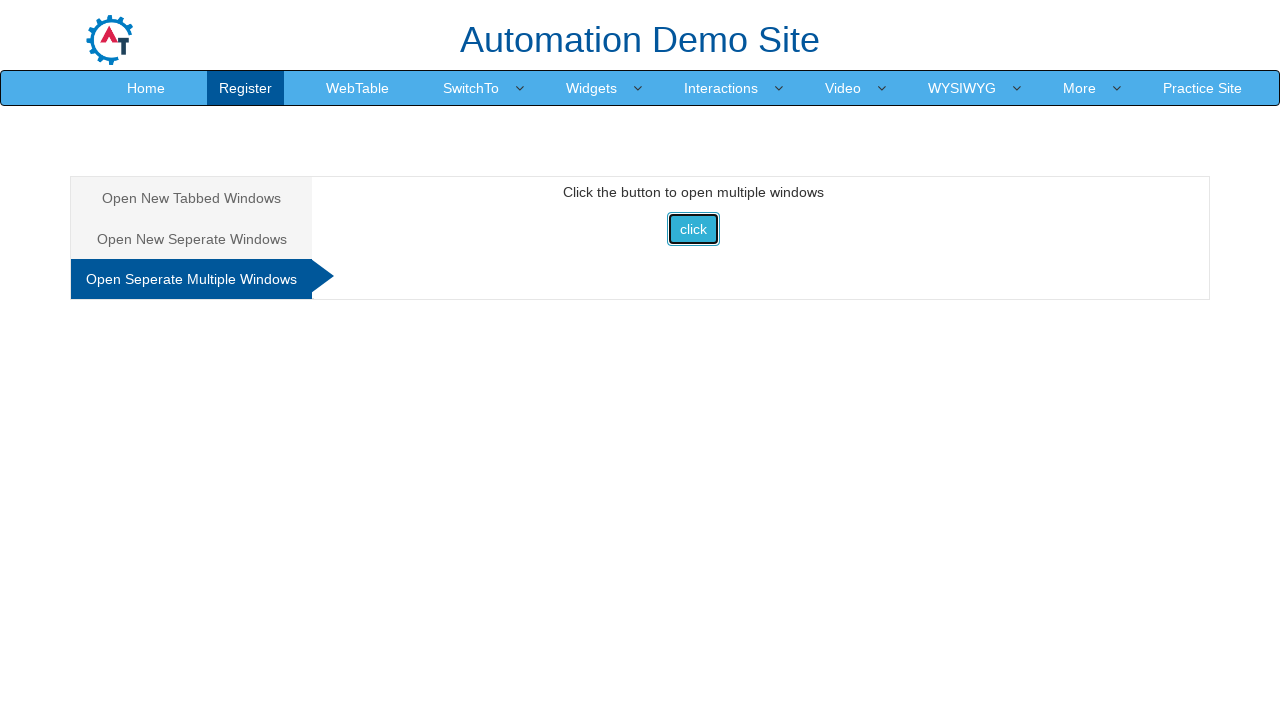